Tests opting out of A/B testing by forging an opt-out cookie on the target page, then refreshing to verify the page displays "No A/B Test" heading.

Starting URL: http://the-internet.herokuapp.com/abtest

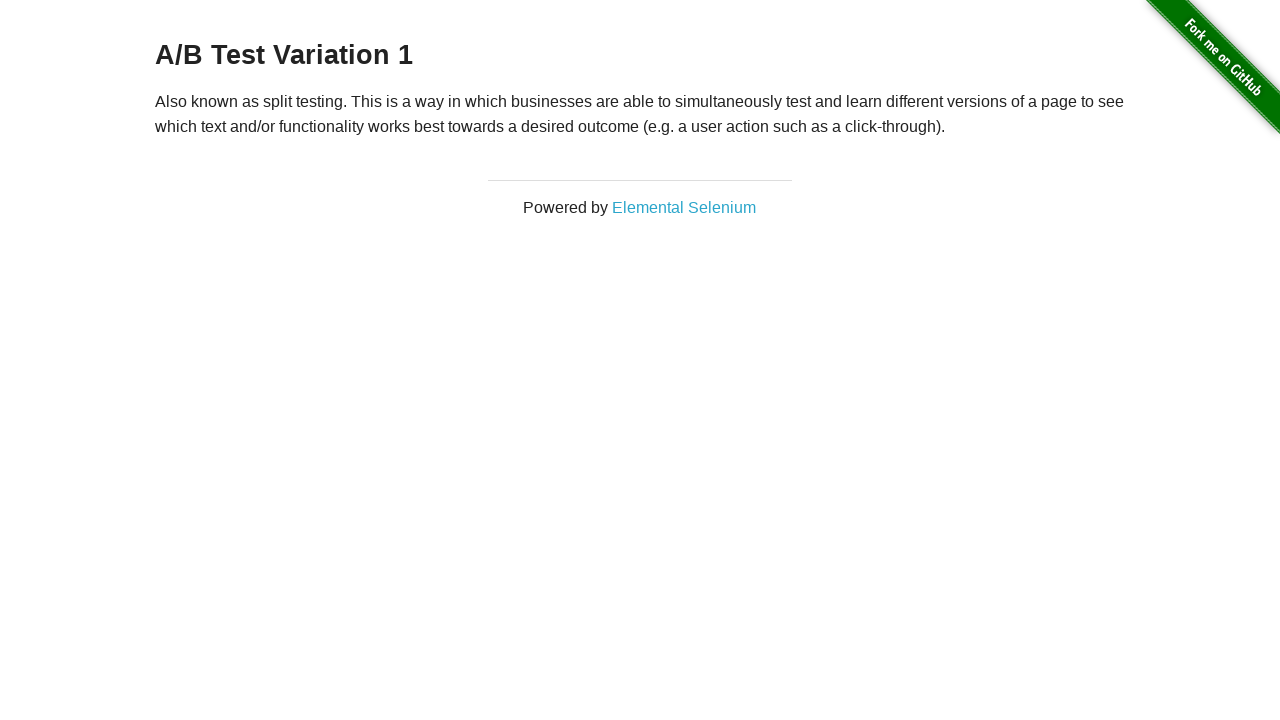

Retrieved initial A/B test heading text
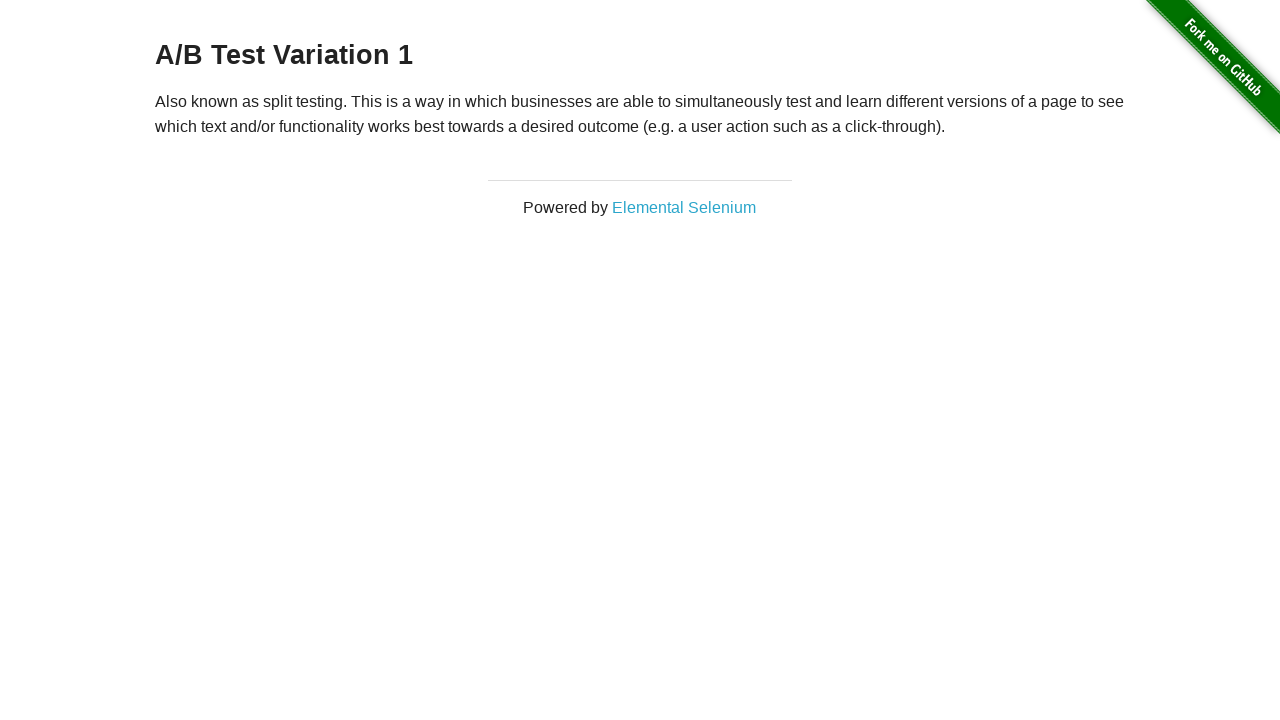

Verified page is in one of the A/B test groups
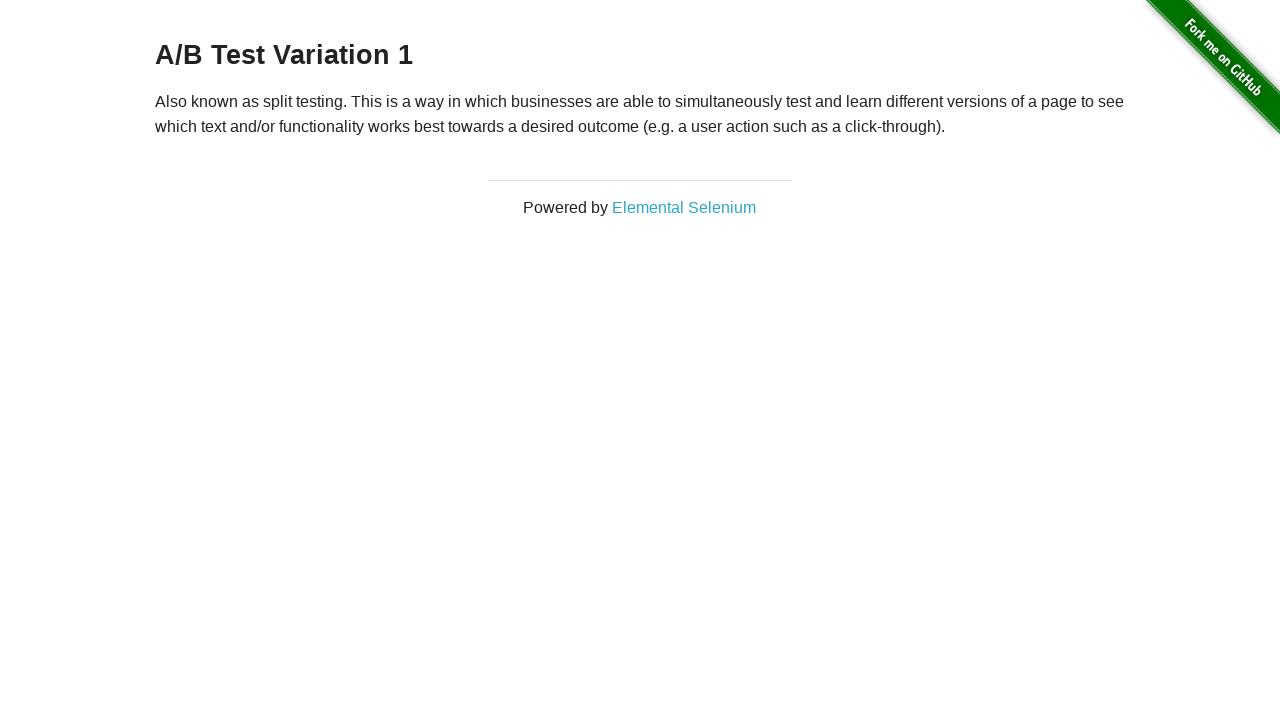

Added optimizelyOptOut cookie to opt out of A/B testing
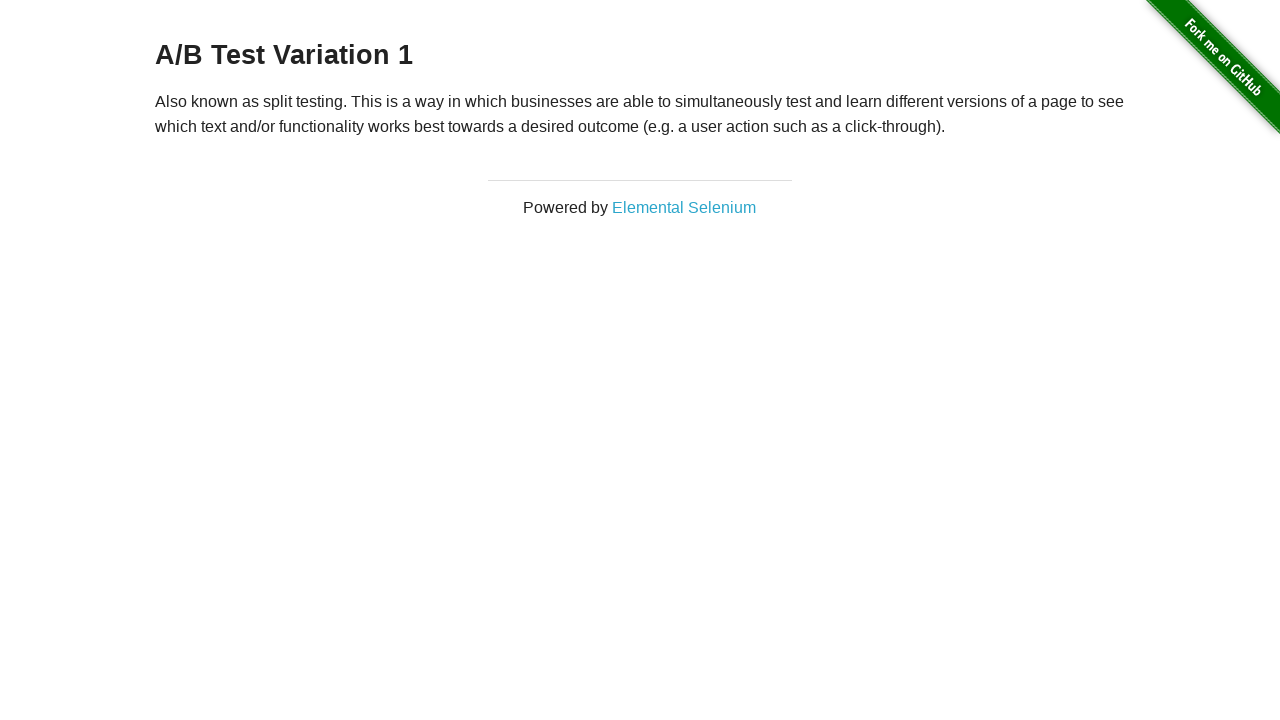

Refreshed page after adding opt-out cookie
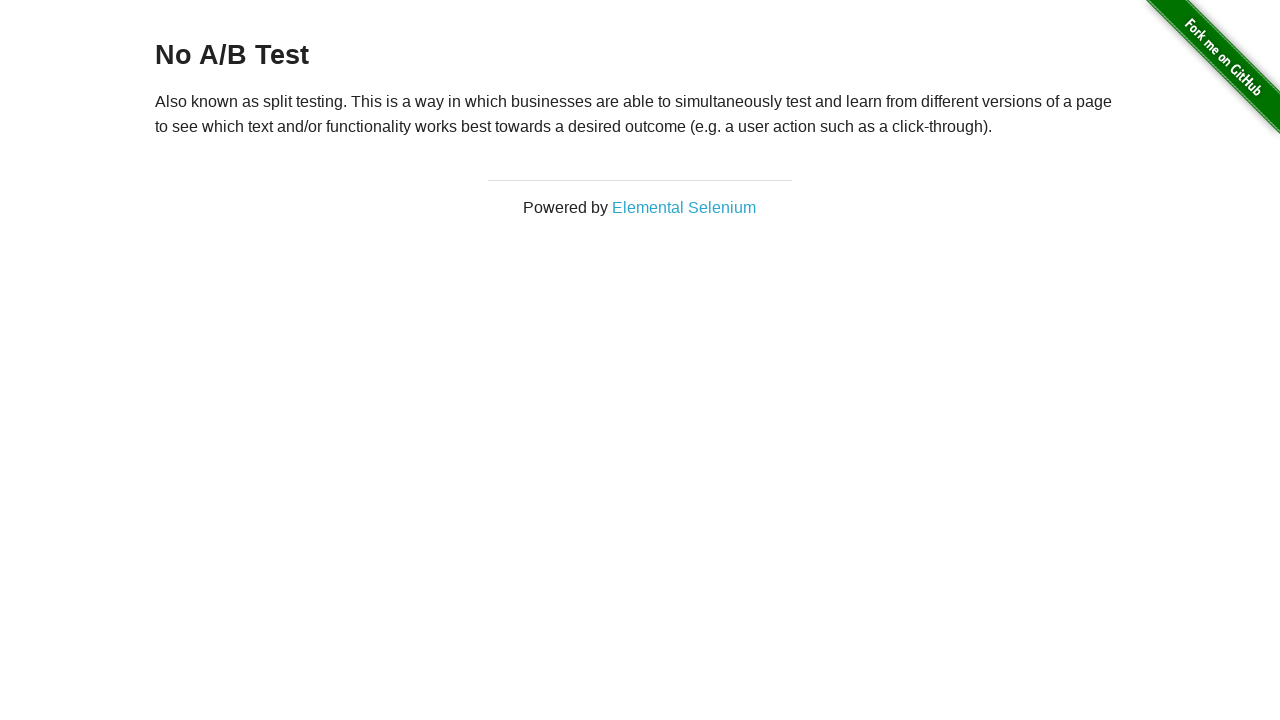

Retrieved heading text after page refresh
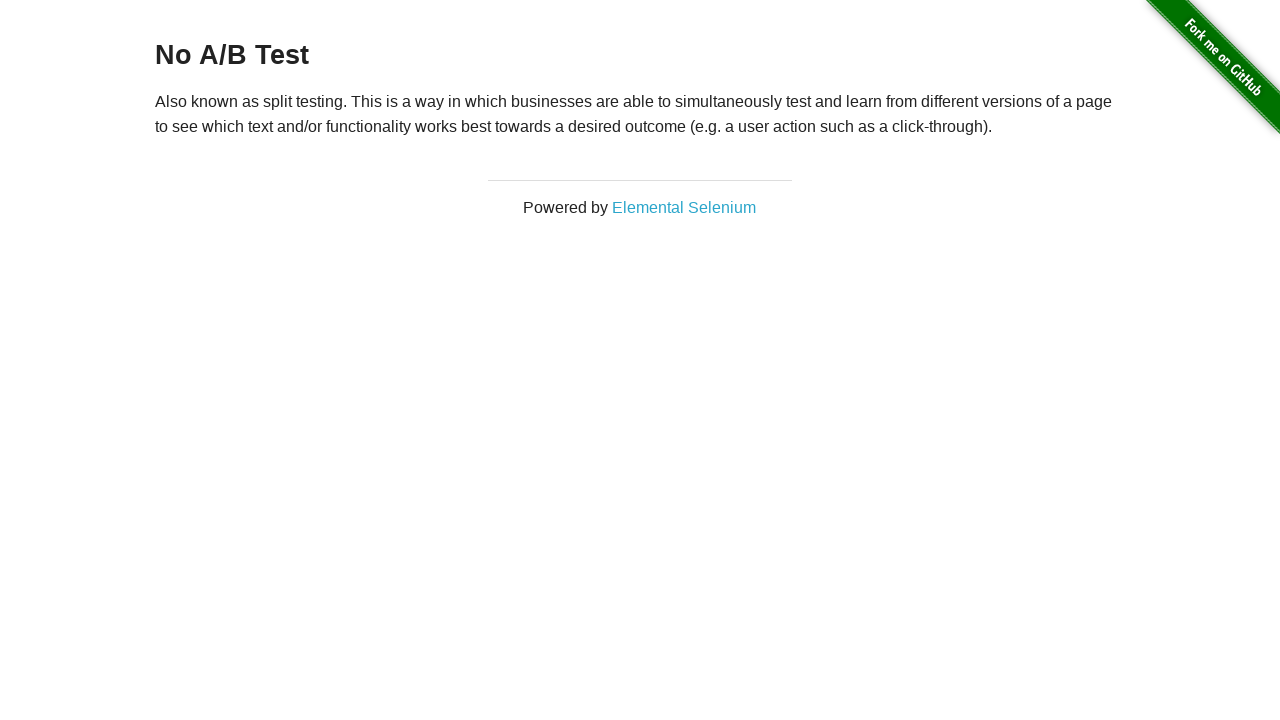

Verified page displays 'No A/B Test' heading confirming opt-out cookie works
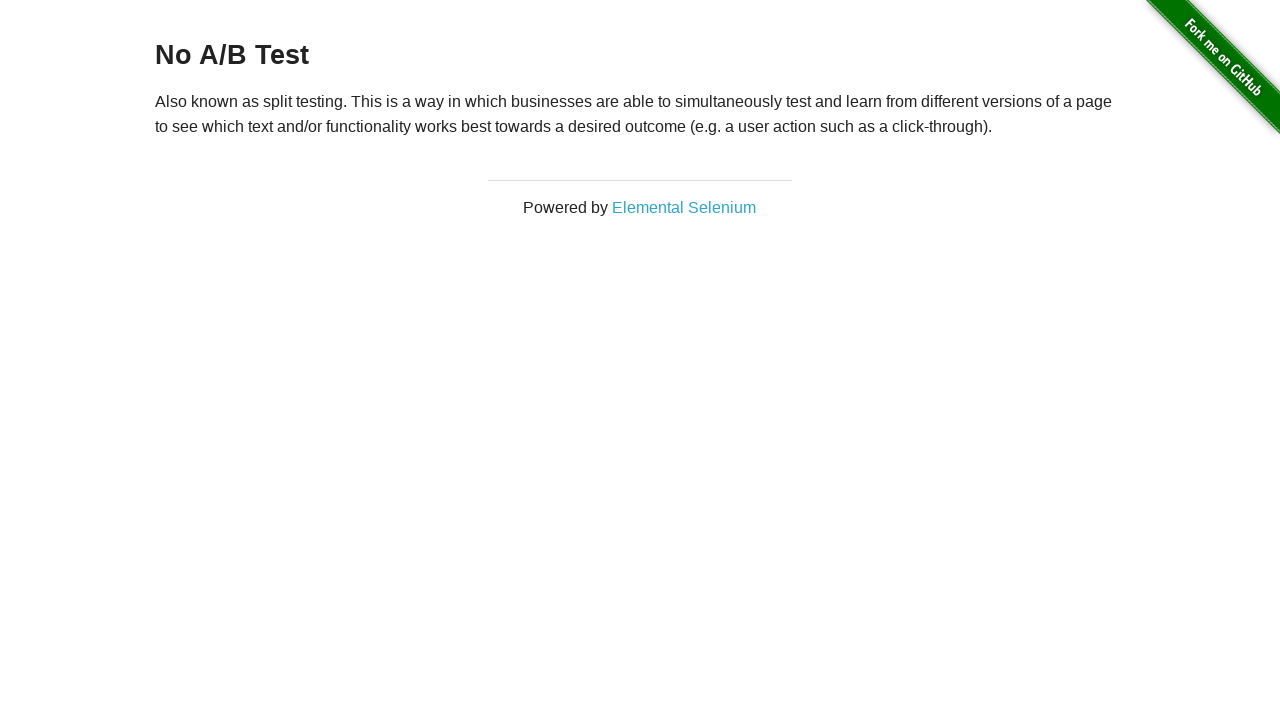

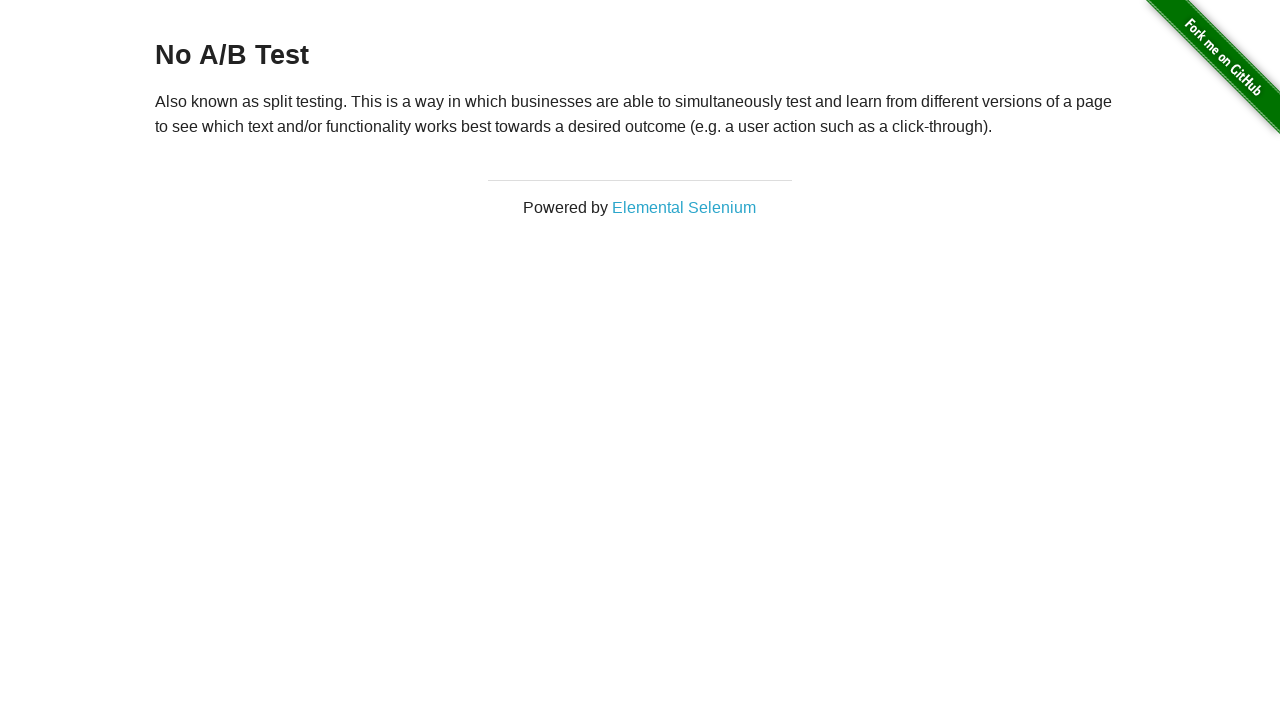